Tests file upload functionality by selecting a file, clicking the submit button, and verifying that a success/validation message is displayed.

Starting URL: https://the-internet.herokuapp.com/upload

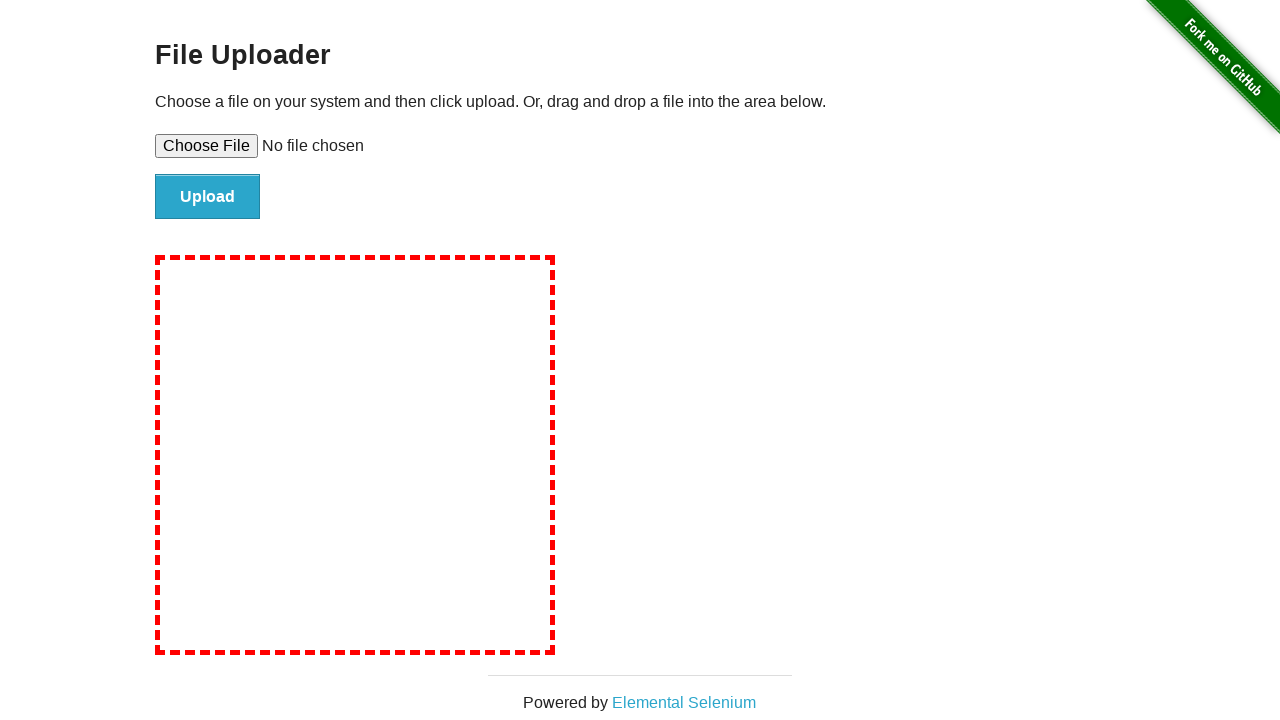

Created temporary test file for upload
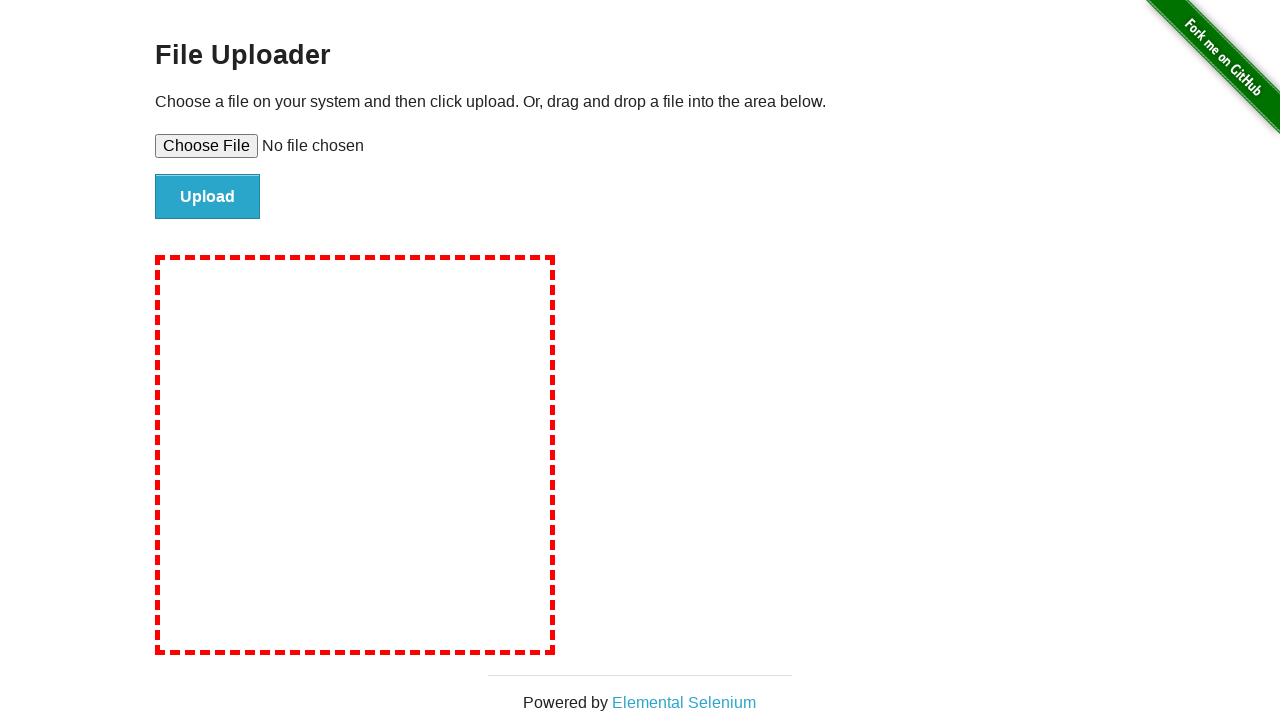

Selected file for upload using file input
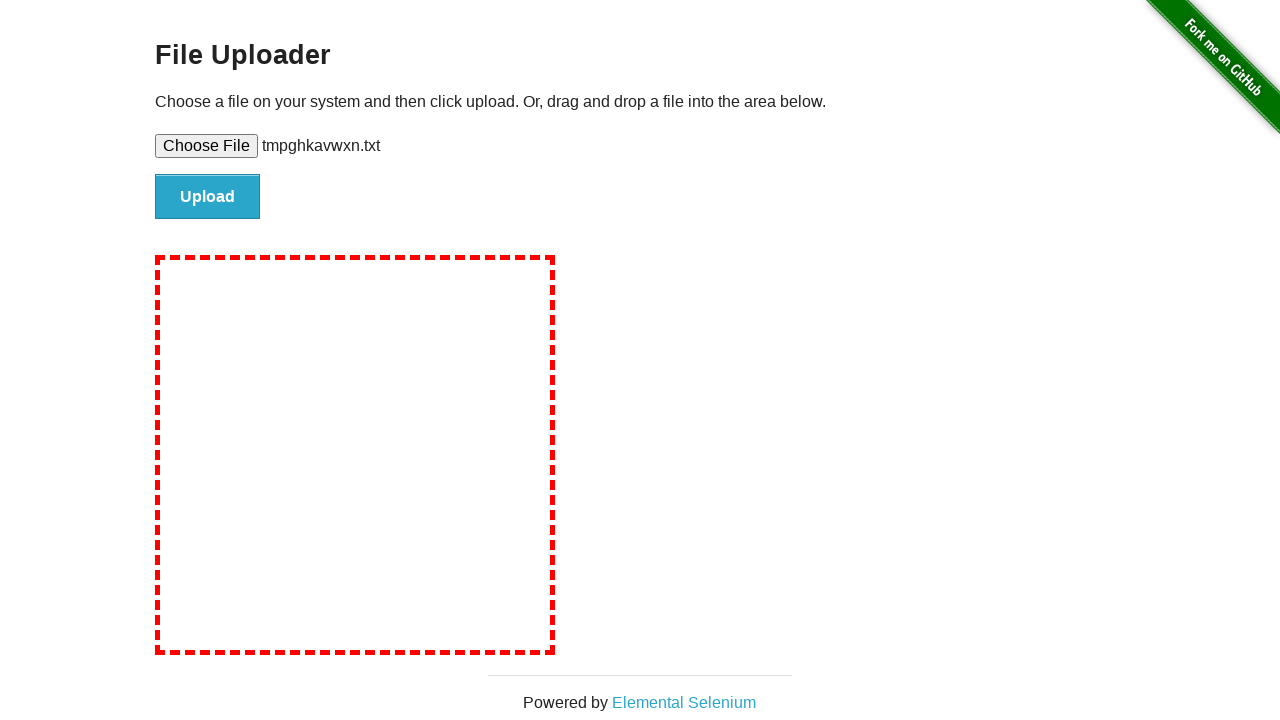

Clicked file submit button at (208, 197) on input#file-submit
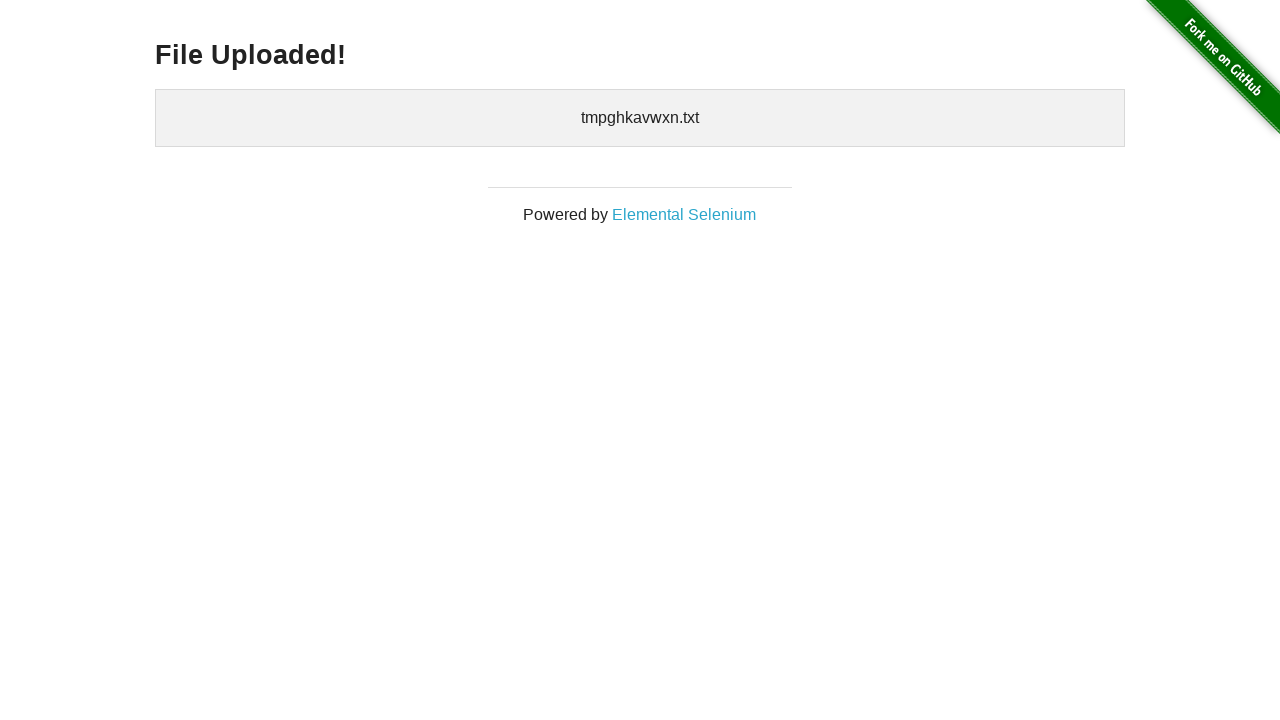

File upload success message displayed
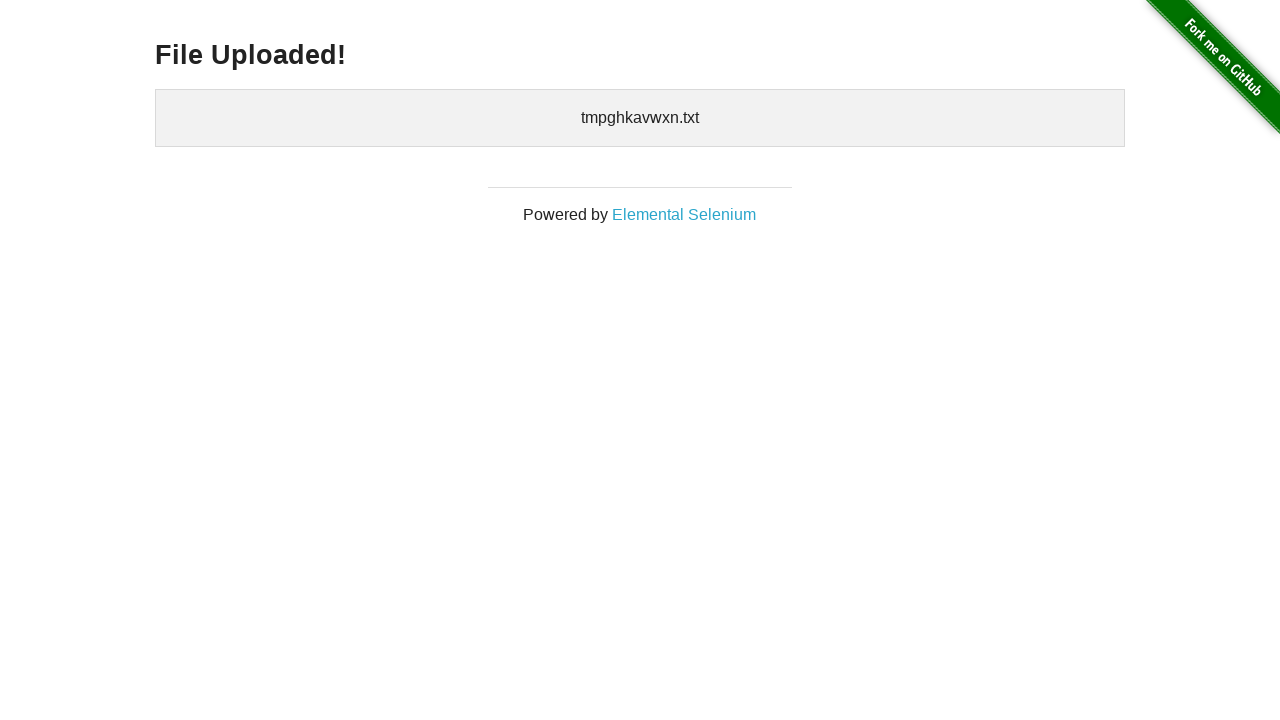

Cleaned up temporary file
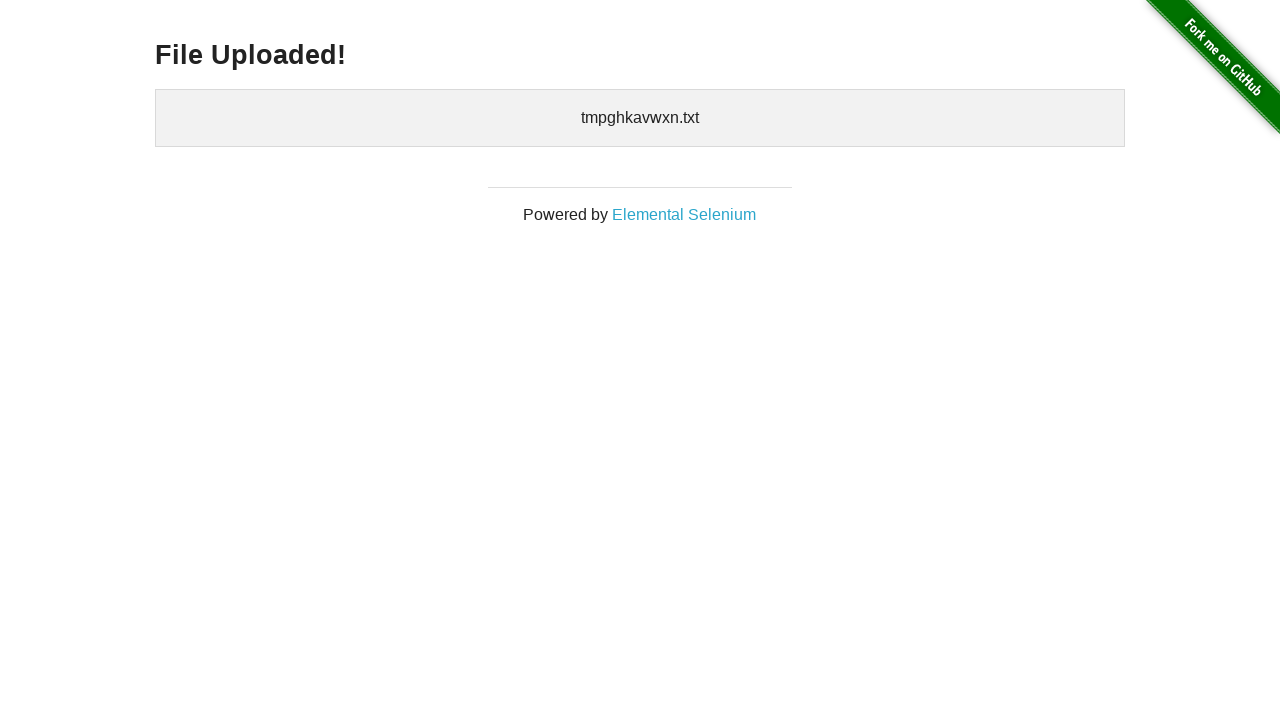

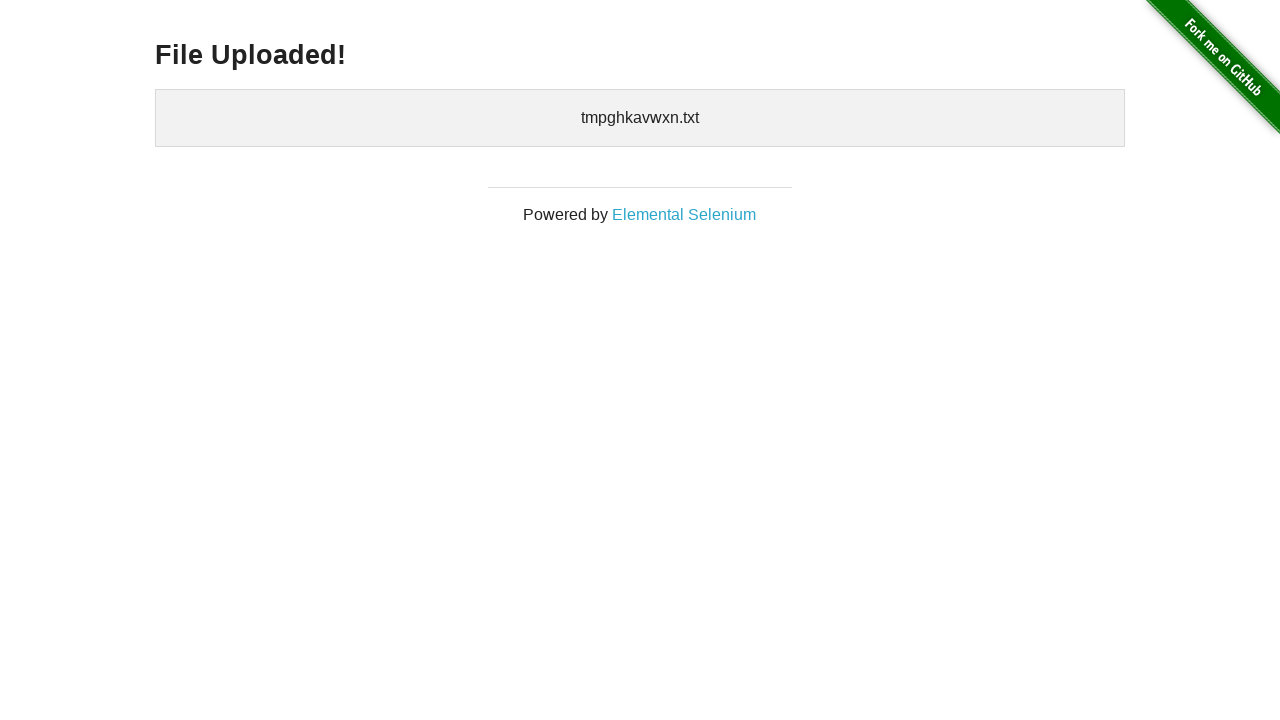